Tests adding a product to the shopping basket, verifying basket price displays correctly, and navigating to the basket page to view subtotal and total prices

Starting URL: https://practice.automationtesting.in/

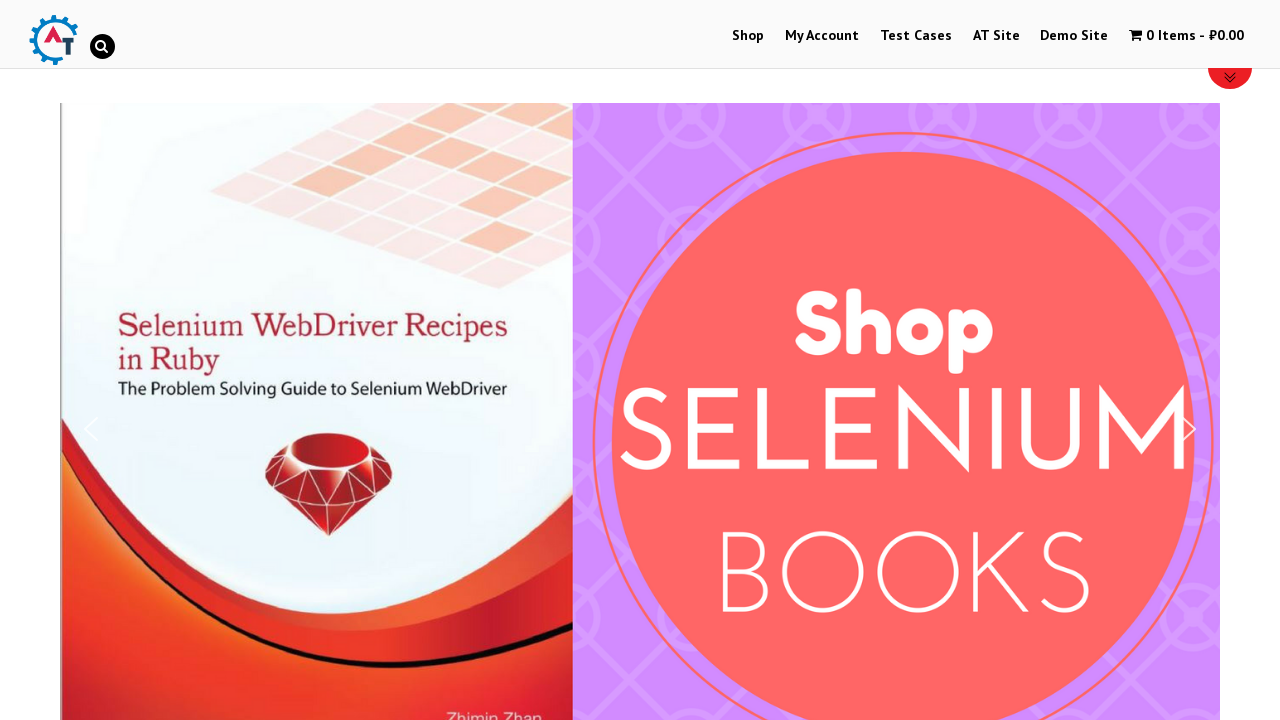

Clicked on Shop tab at (748, 36) on #menu-item-40
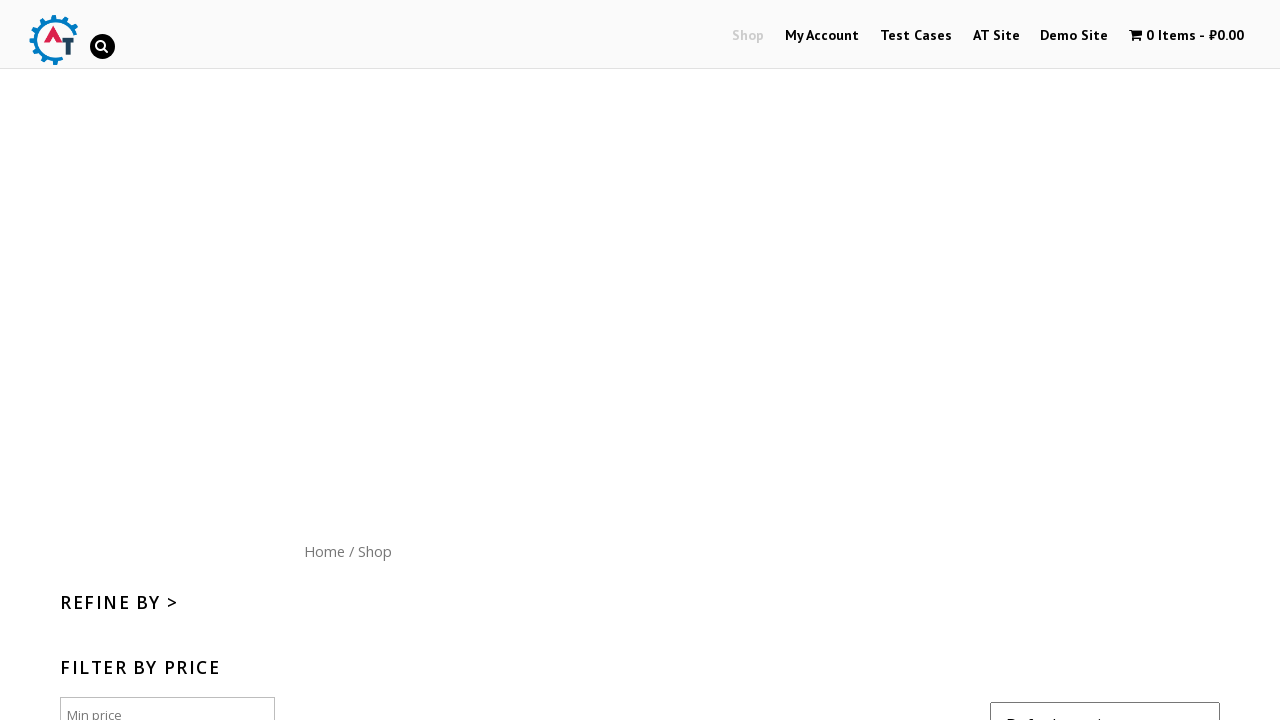

Clicked add to basket button for the product at (1115, 705) on .post-182 > a:nth-child(2)
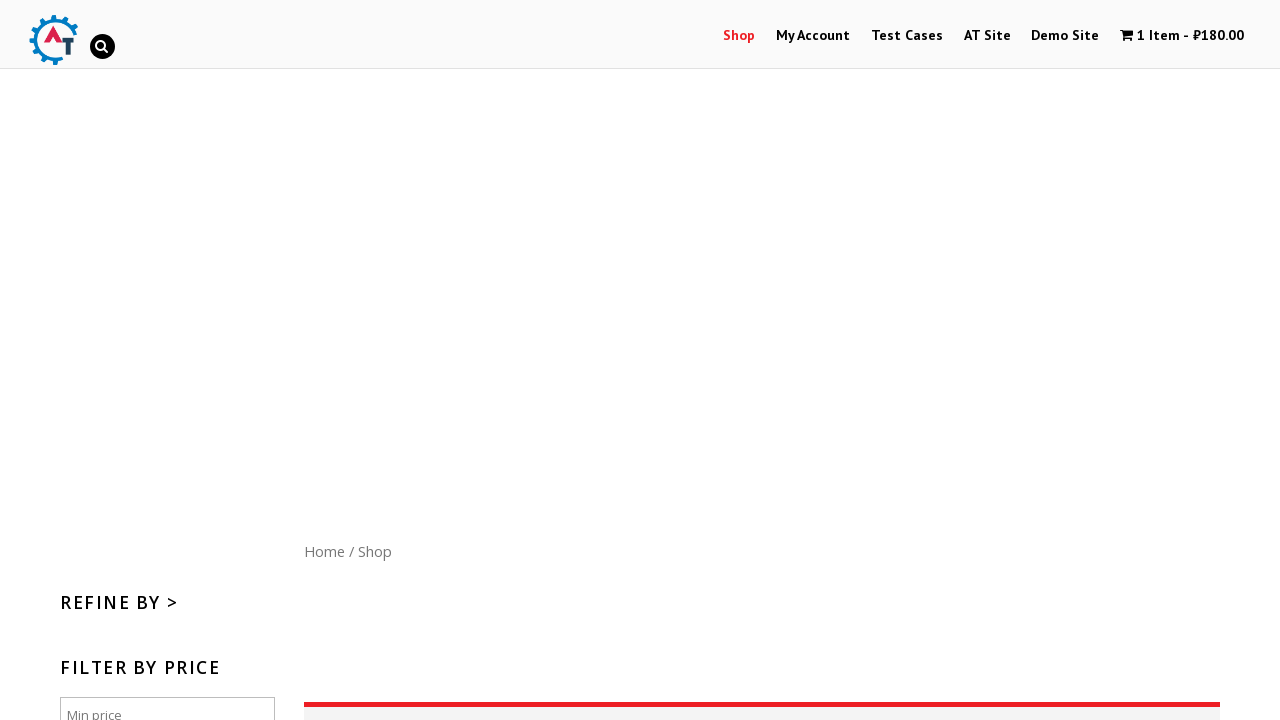

Basket menu item appeared
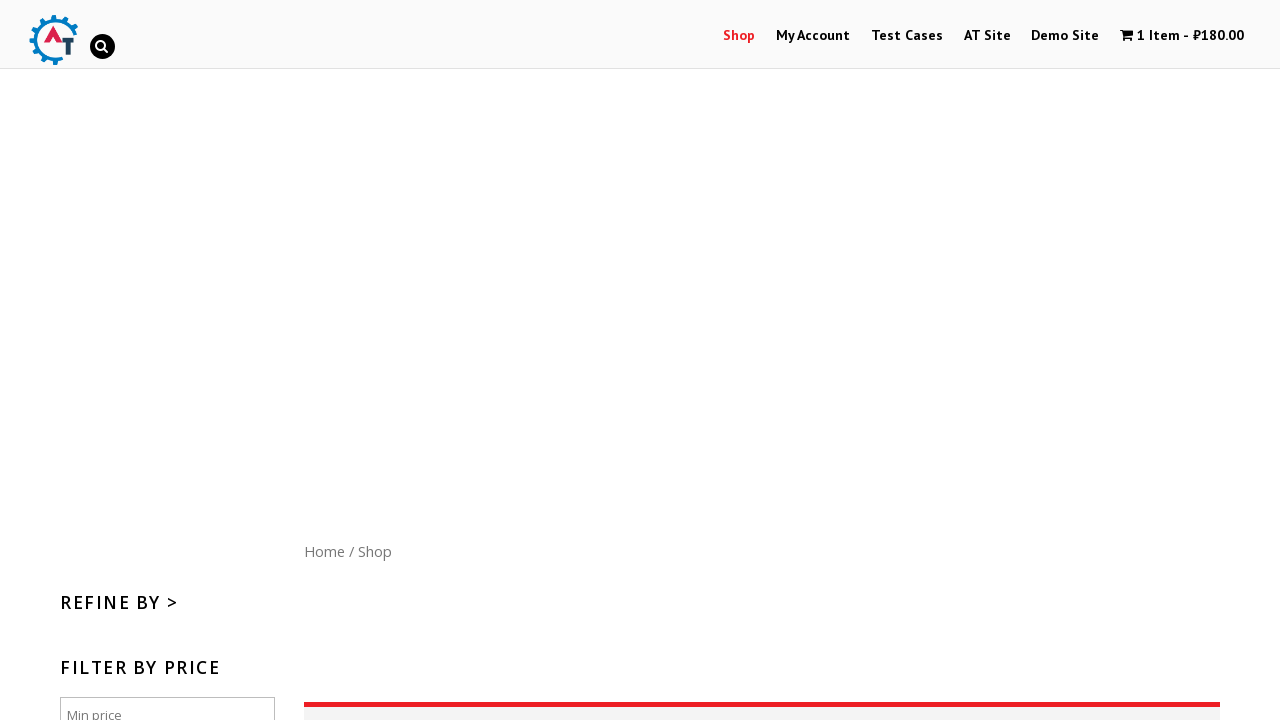

Clicked on basket menu item to navigate to basket page at (1182, 36) on #wpmenucartli
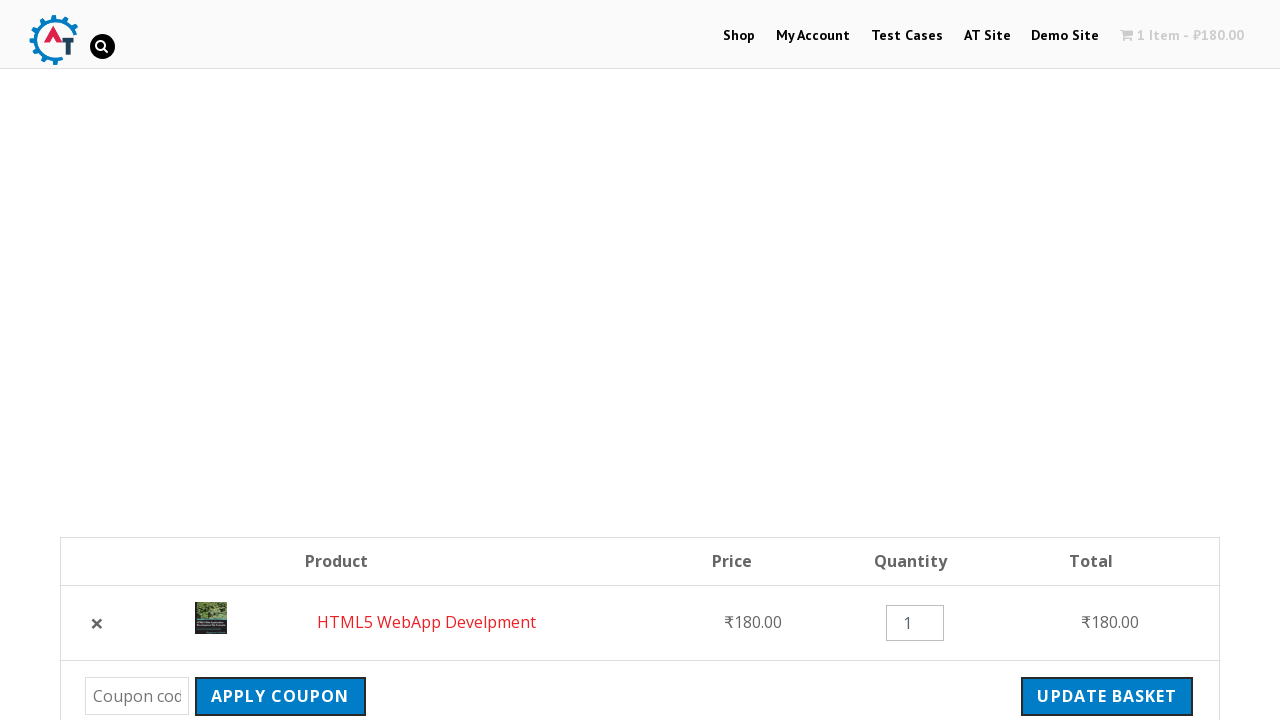

Cart subtotal price element loaded
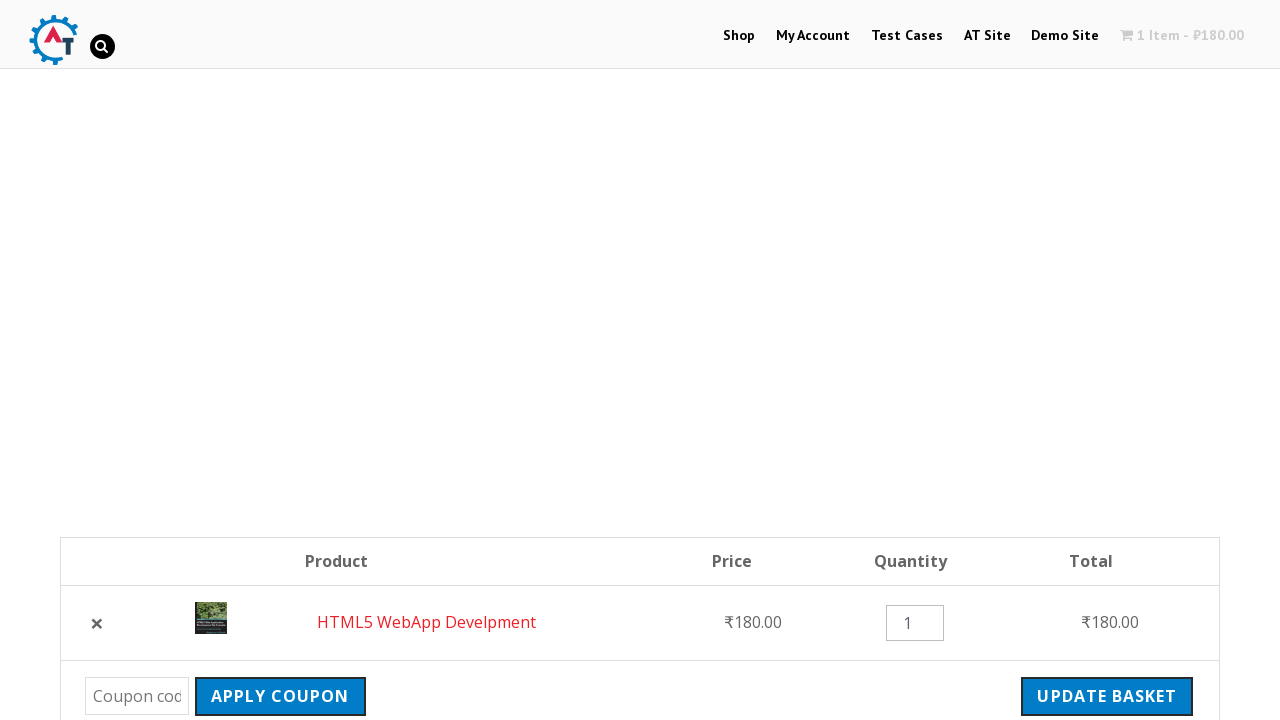

Order total price element loaded
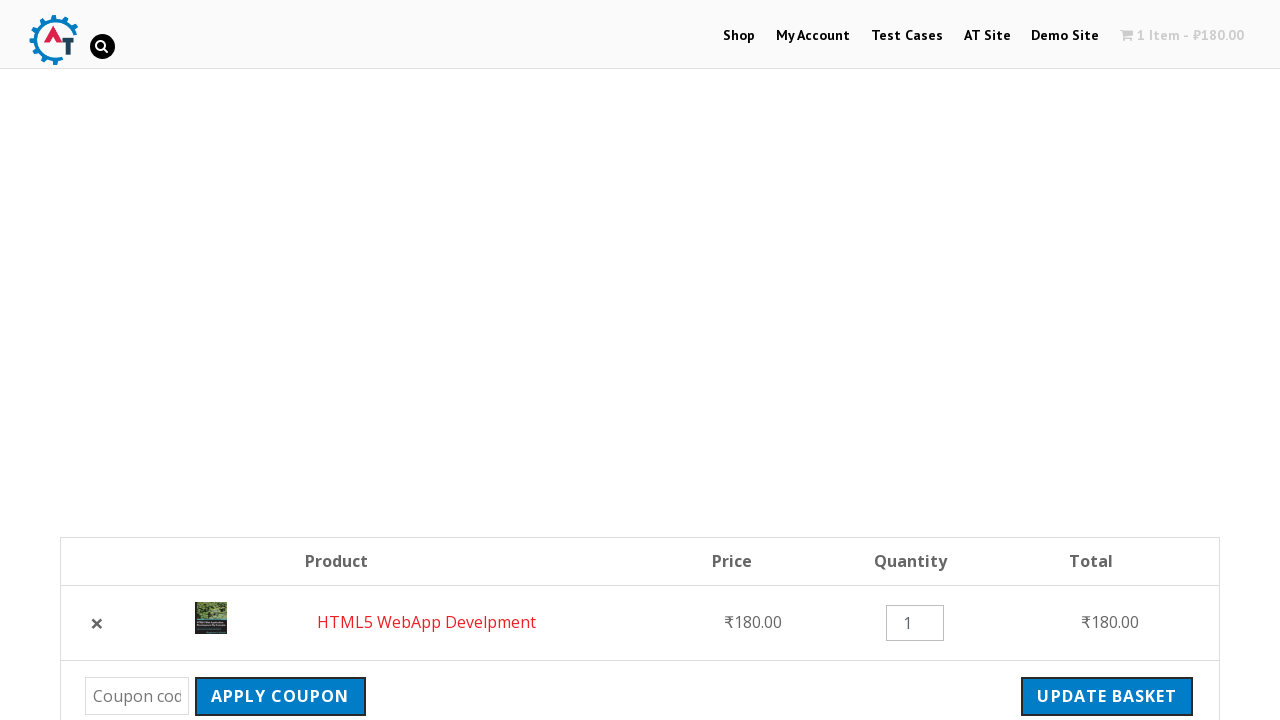

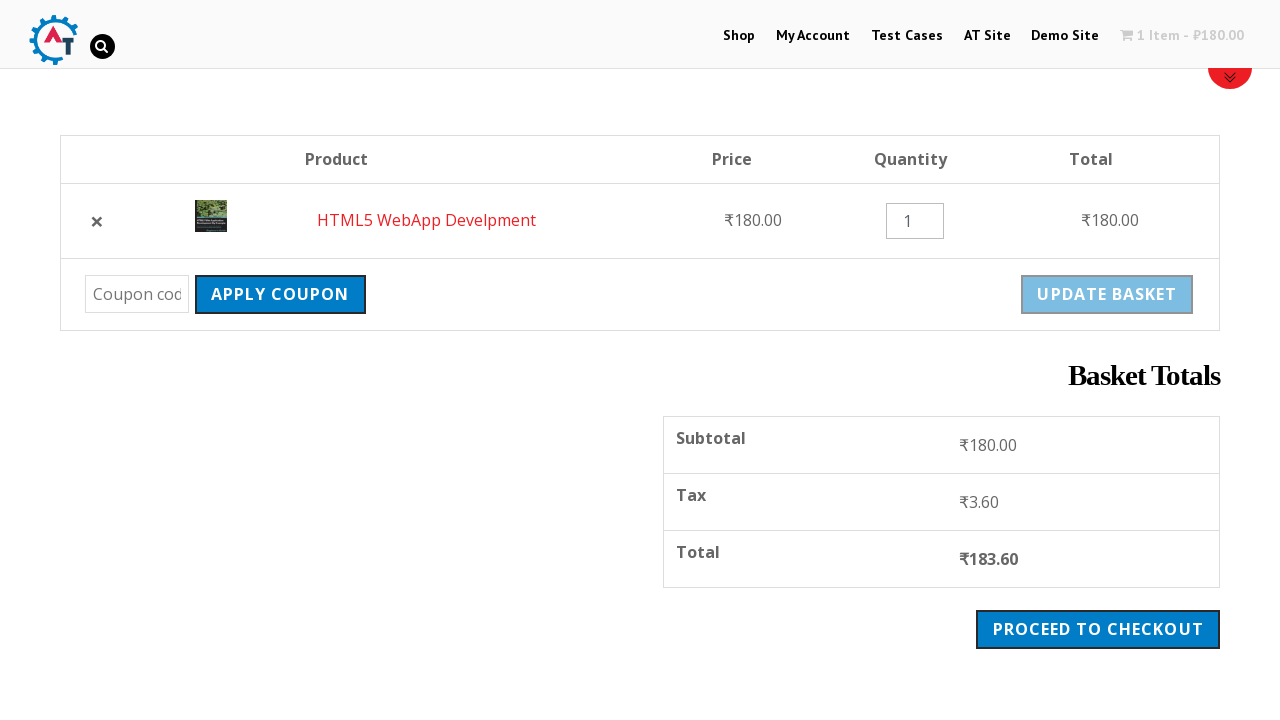